Tests context menu functionality by right-clicking on an element, selecting an option from the context menu, and accepting the resulting alert dialog

Starting URL: https://swisnl.github.io/jQuery-contextMenu/demo.html

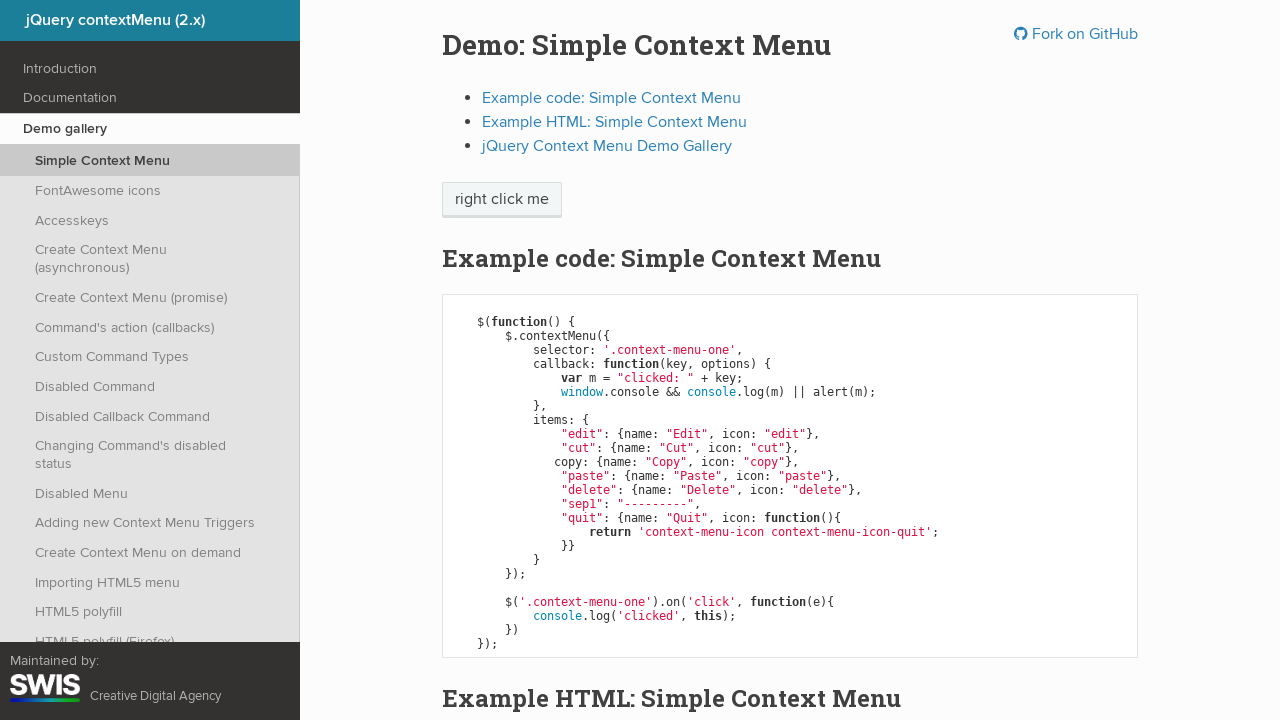

Right-clicked on 'right click me' element to open context menu at (502, 200) on //span[contains(text(),'right click me')]
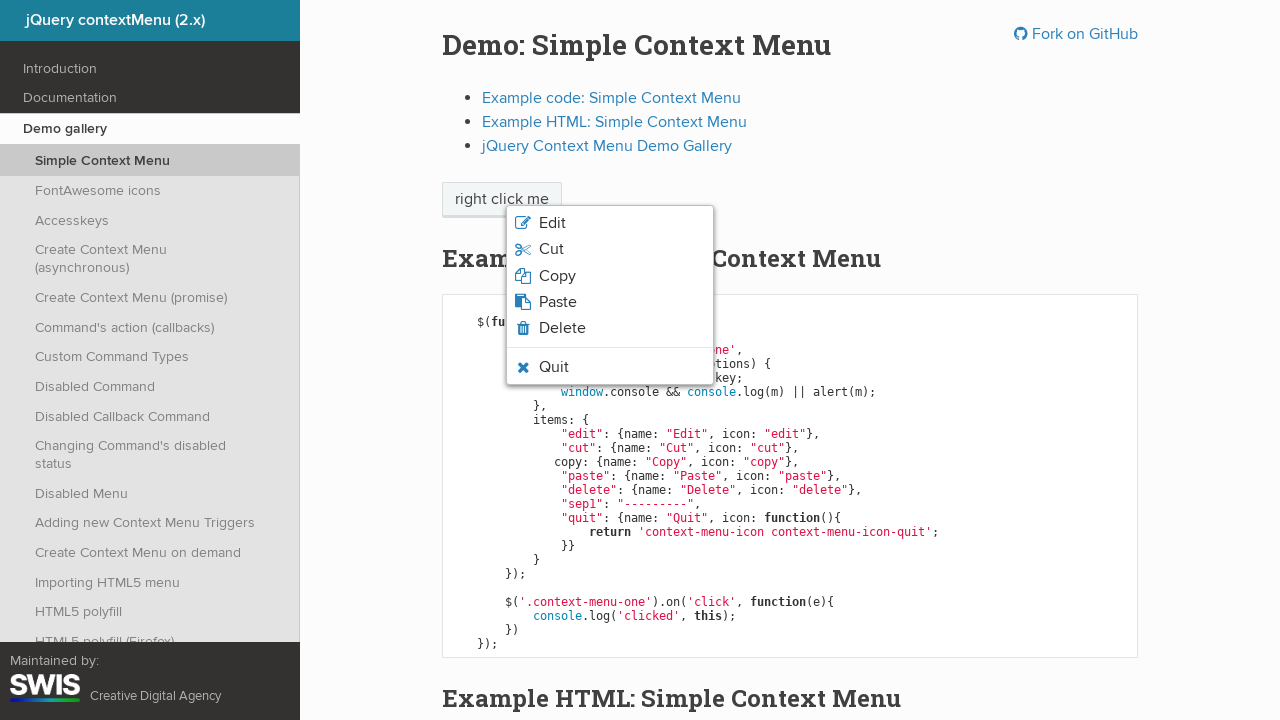

Clicked on first context menu item at (552, 223) on (//li[contains(@class,'context-menu')])[1]/span
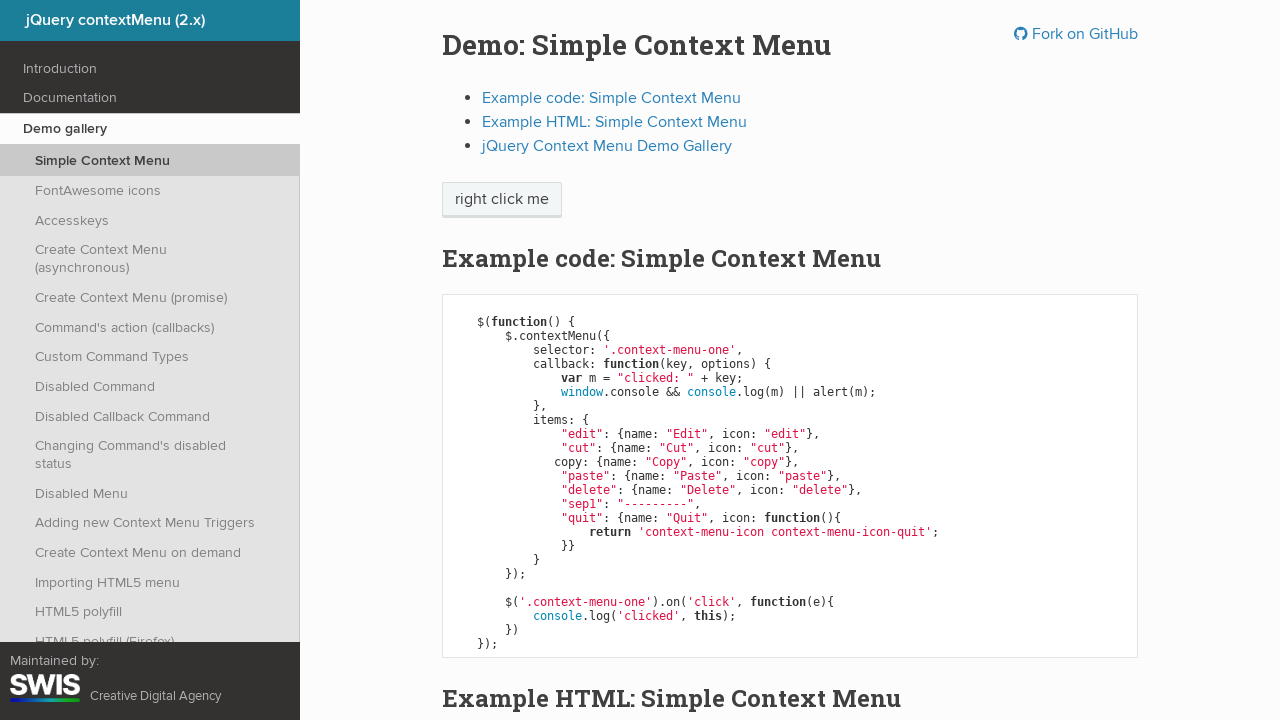

Set up dialog handler to accept alert
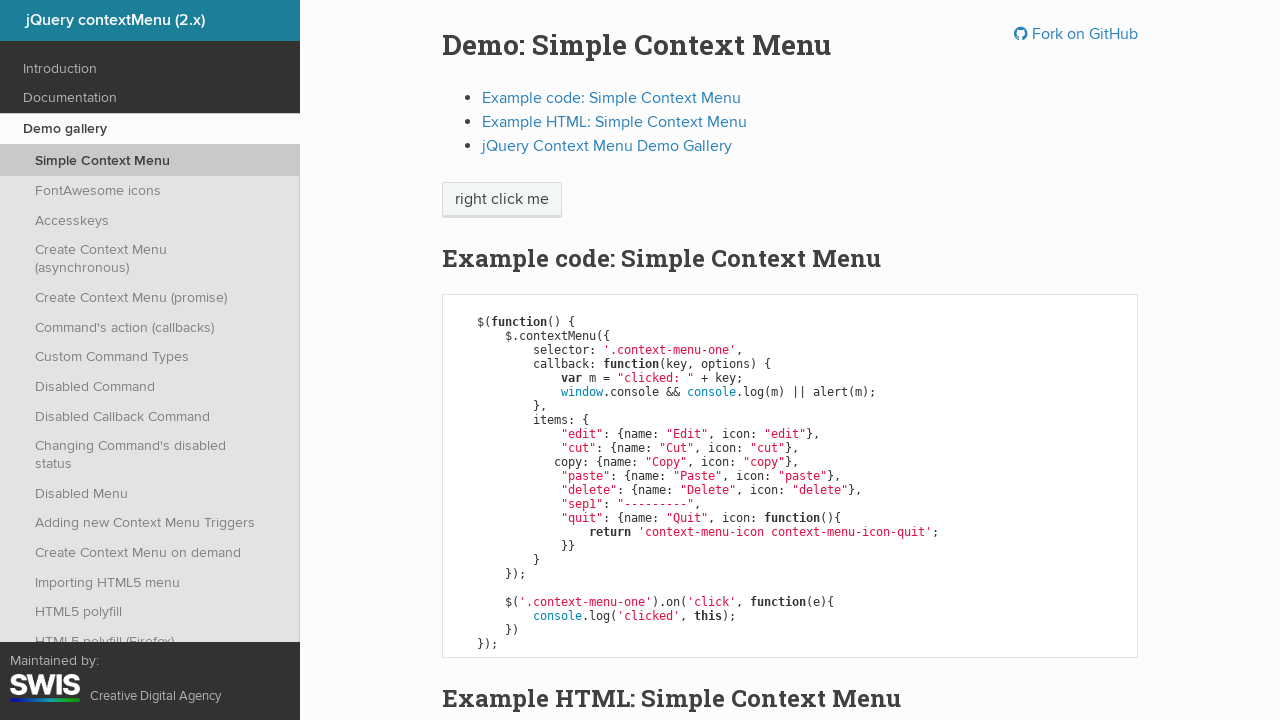

Waited for alert to be processed
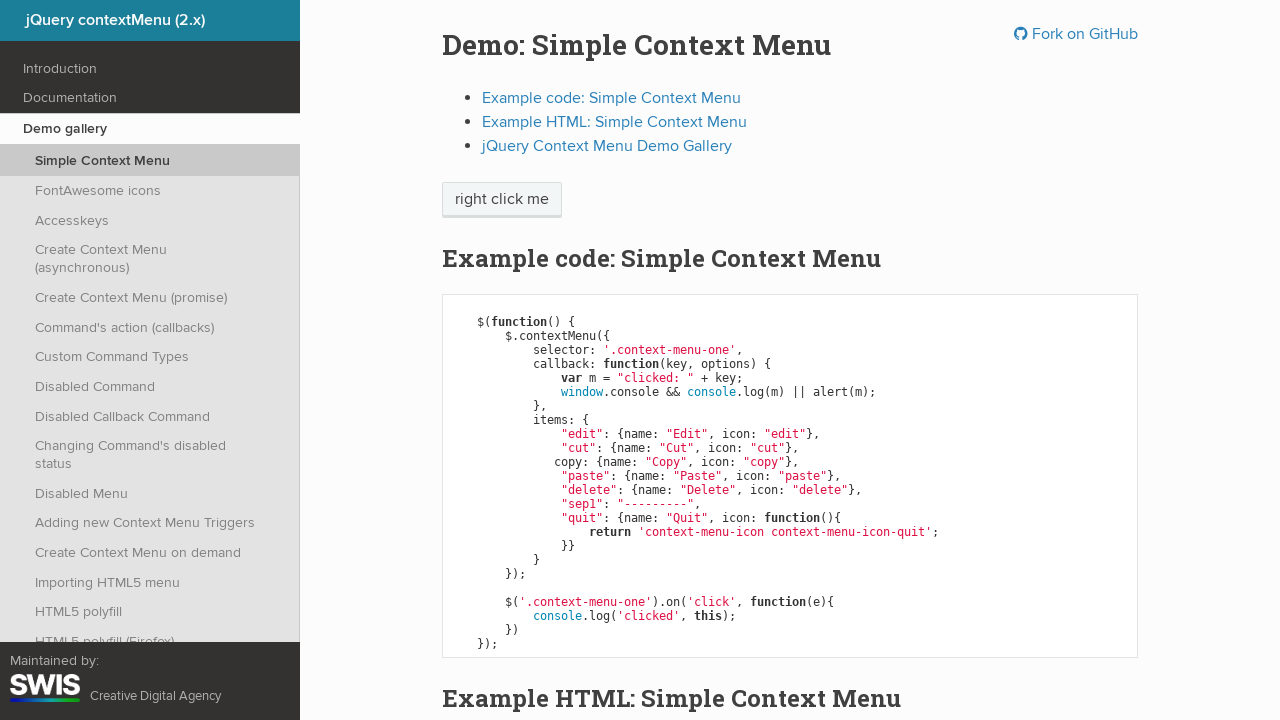

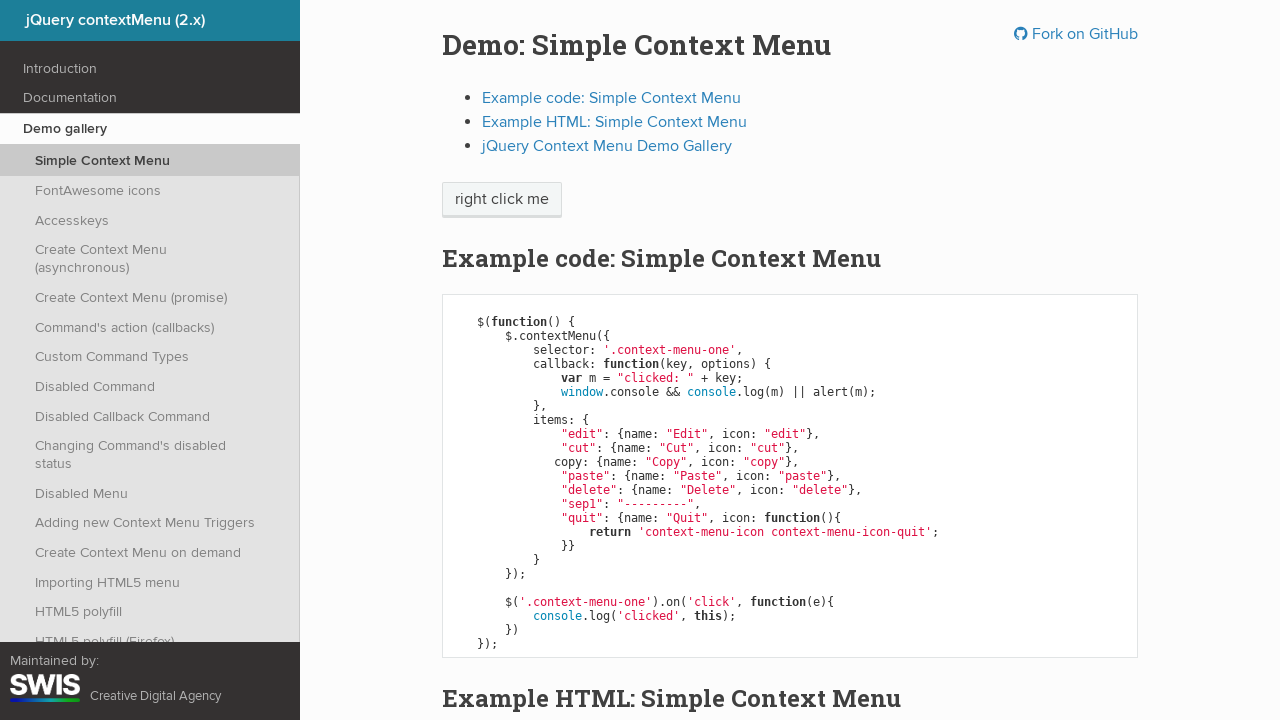